Tests the TodoMVC application by adding todo items, navigating between Active and Completed filter views, and interacting with the input field

Starting URL: https://demo.playwright.dev/todomvc/#/

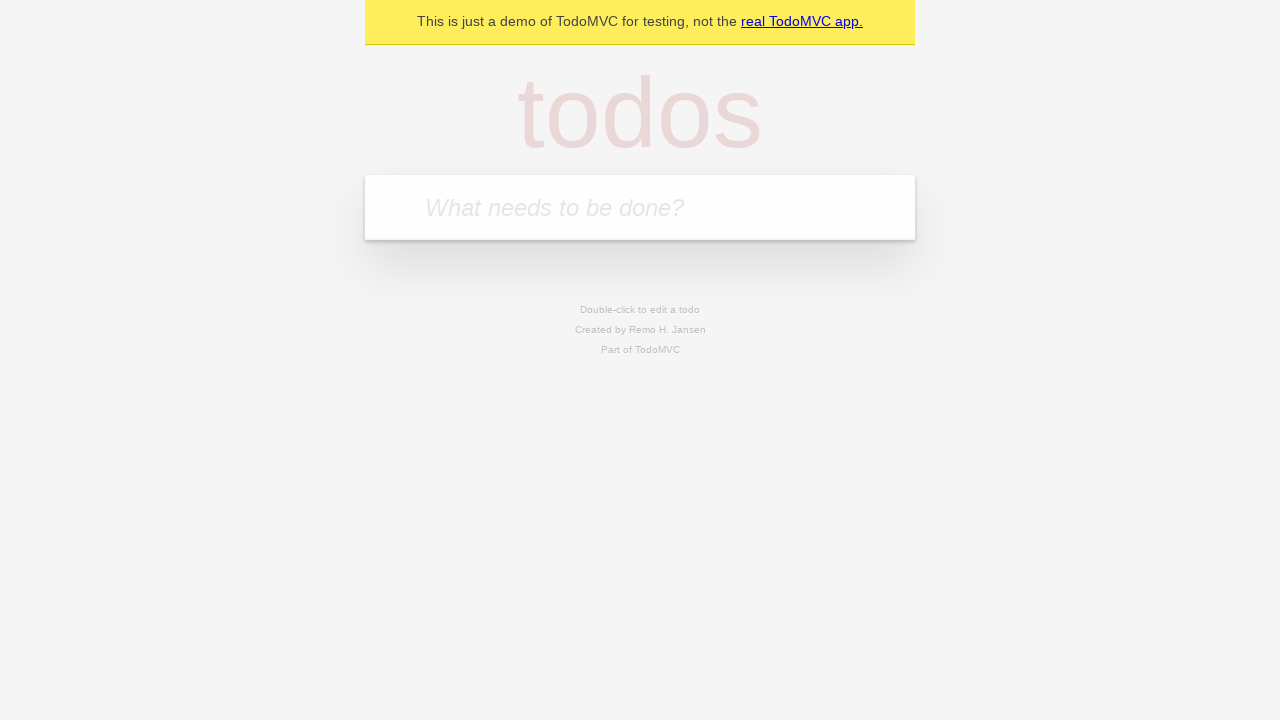

Clicked on todo input textbox at (640, 207) on internal:role=textbox[name="What needs to be done?"i]
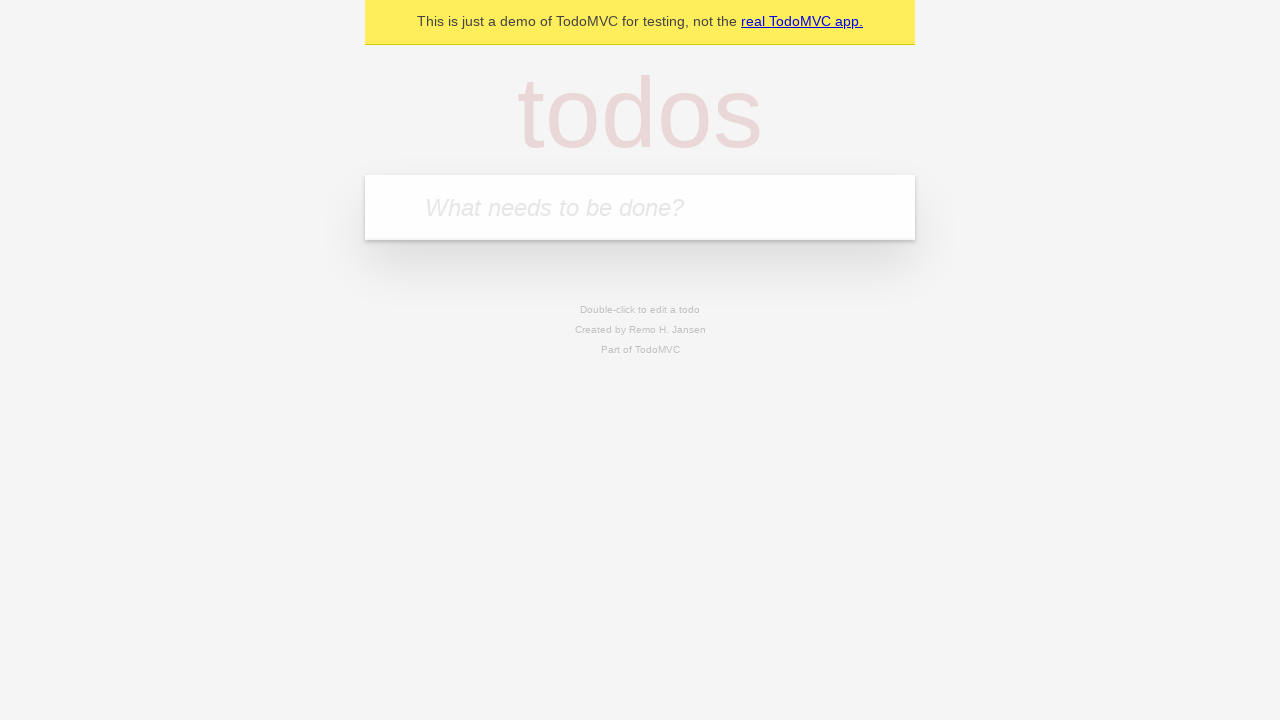

Filled first todo item: 'Создать первый сценарий Playwrite' on internal:role=textbox[name="What needs to be done?"i]
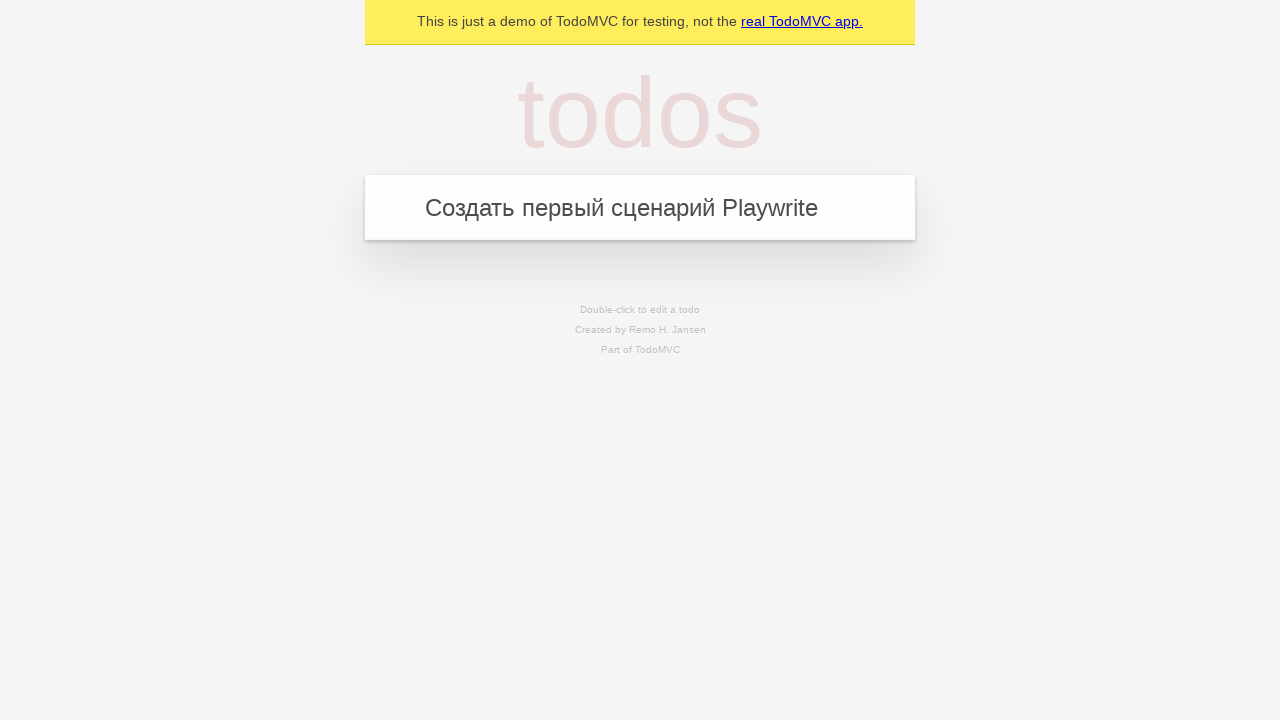

Pressed Enter to add the first todo item on internal:role=textbox[name="What needs to be done?"i]
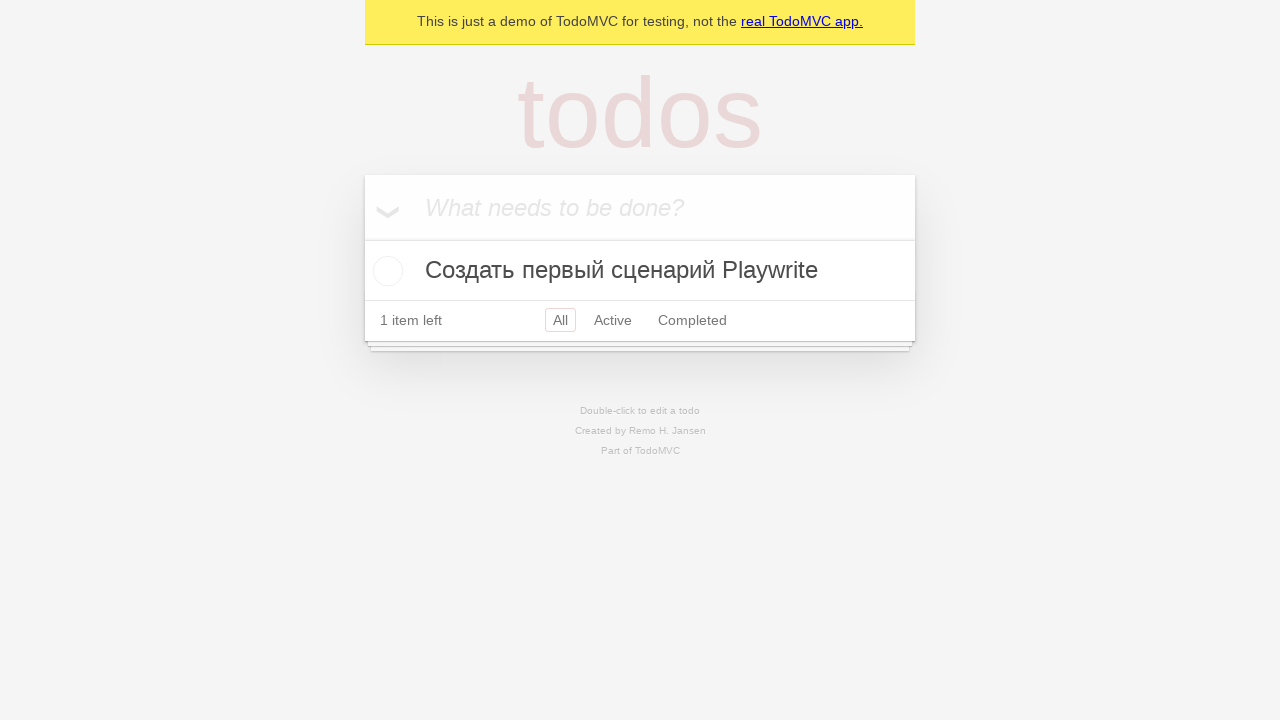

Clicked on Active filter link at (613, 320) on internal:role=link[name="Active"i]
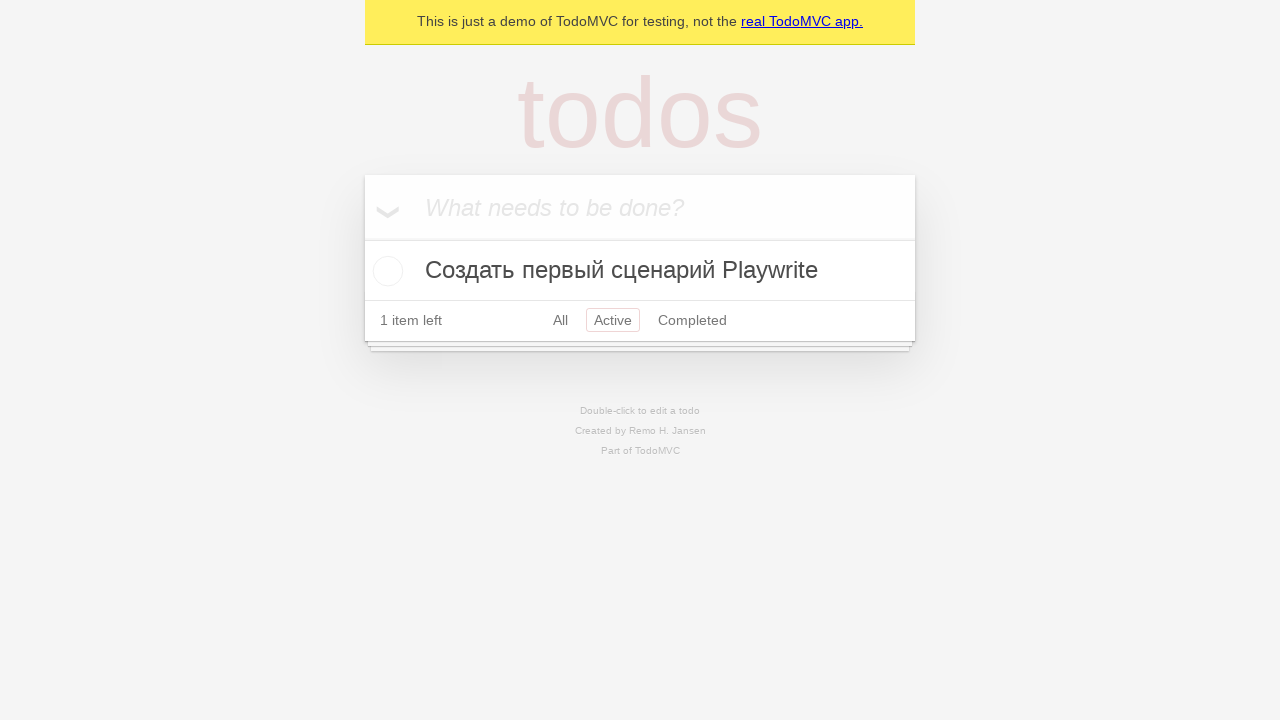

Clicked on Completed filter link at (692, 320) on internal:role=link[name="Completed"i]
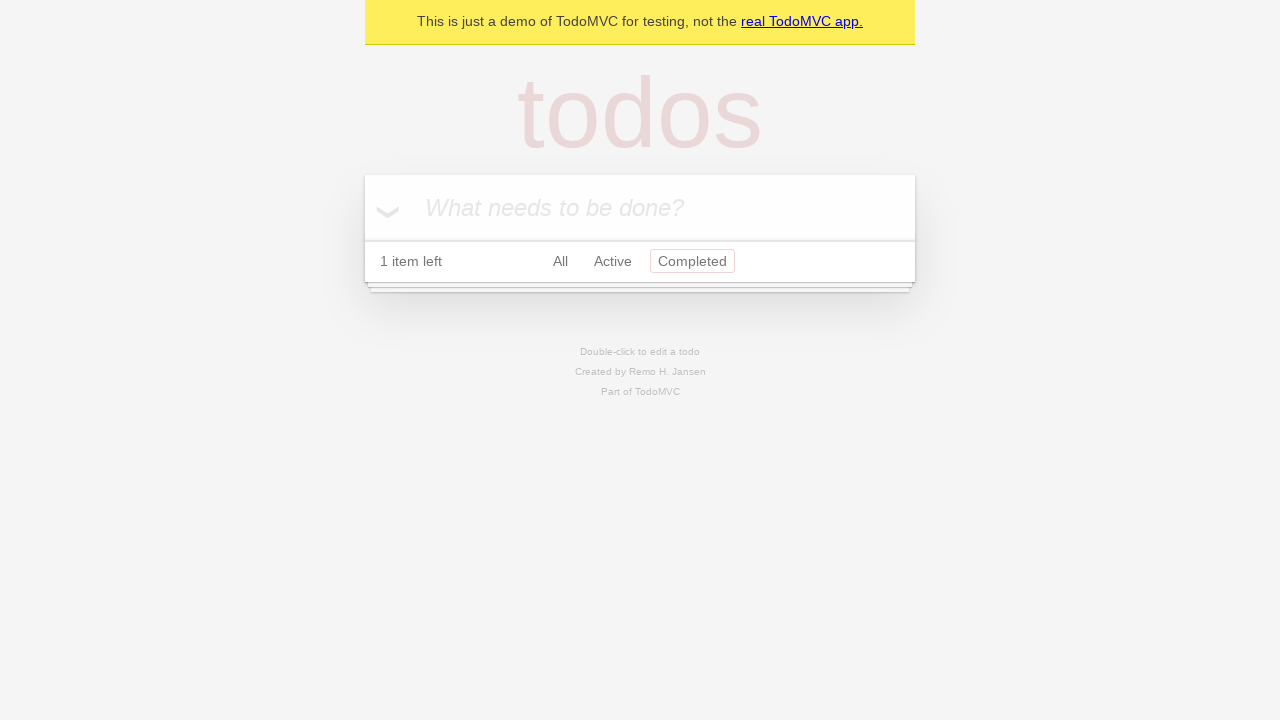

Clicked on todo input textbox again at (640, 207) on internal:role=textbox[name="What needs to be done?"i]
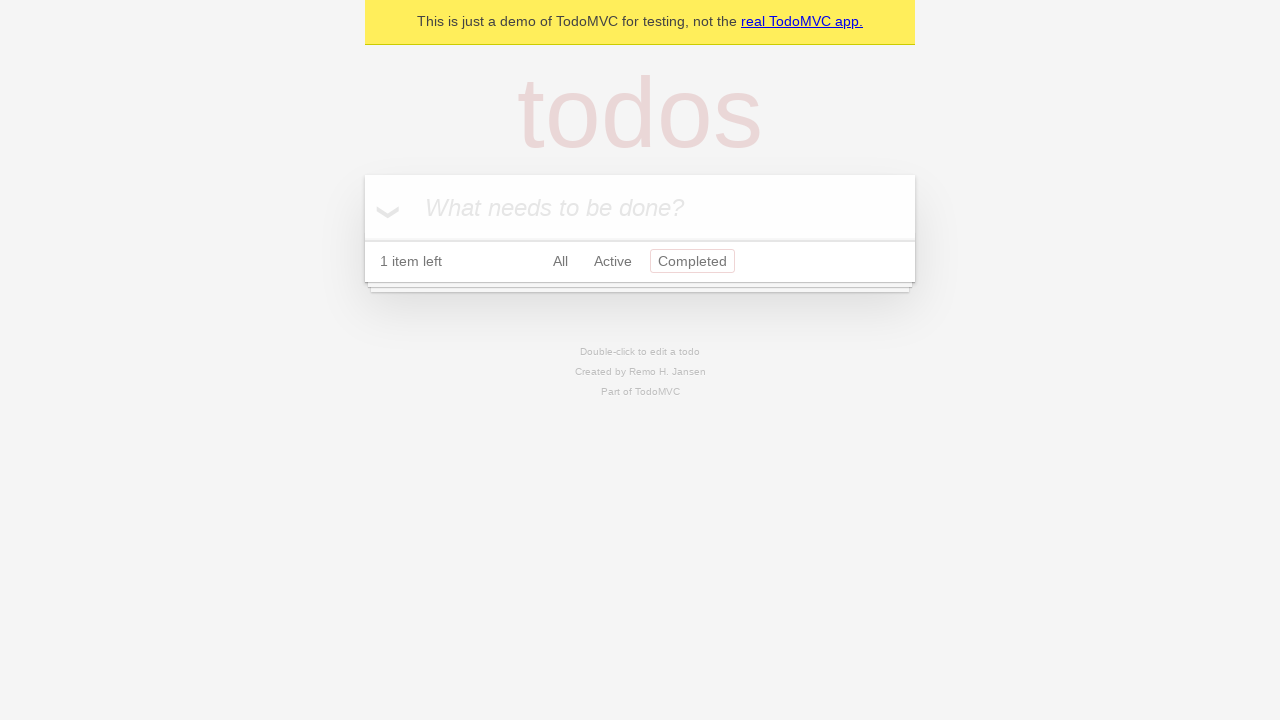

Filled second todo item: 'cvb' on internal:role=textbox[name="What needs to be done?"i]
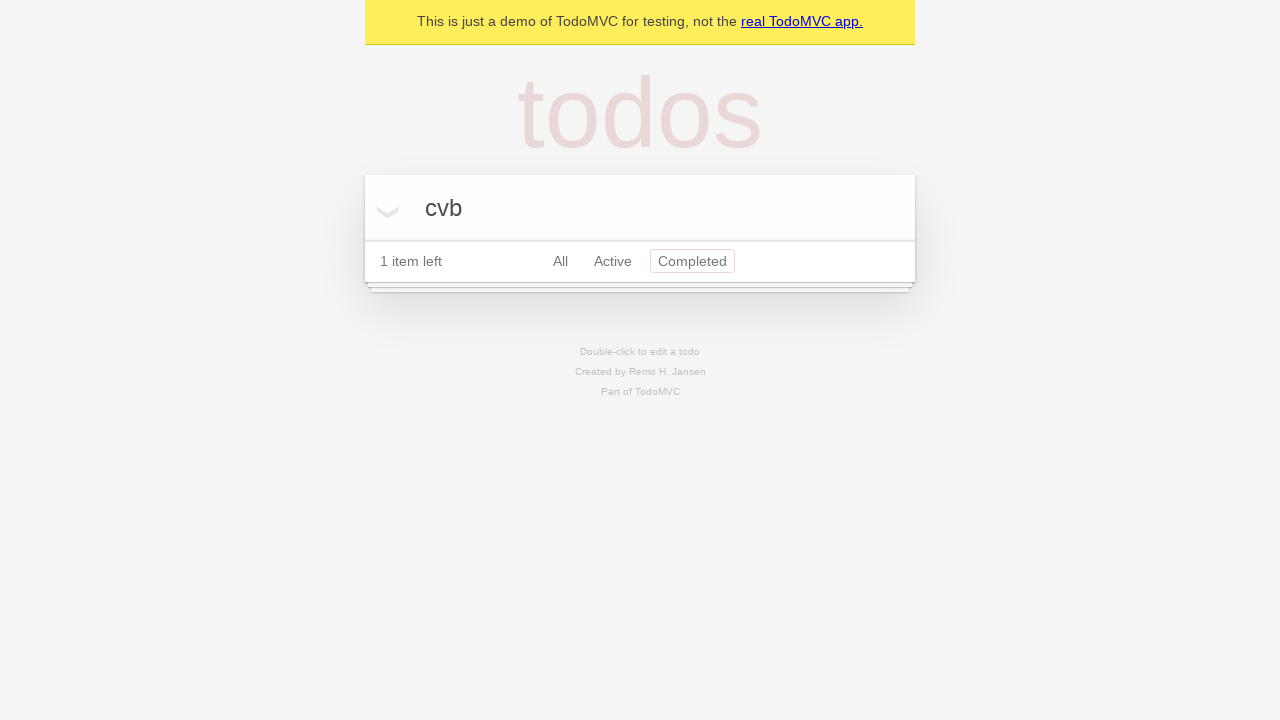

Clicked on Completed filter link again at (692, 261) on internal:role=link[name="Completed"i]
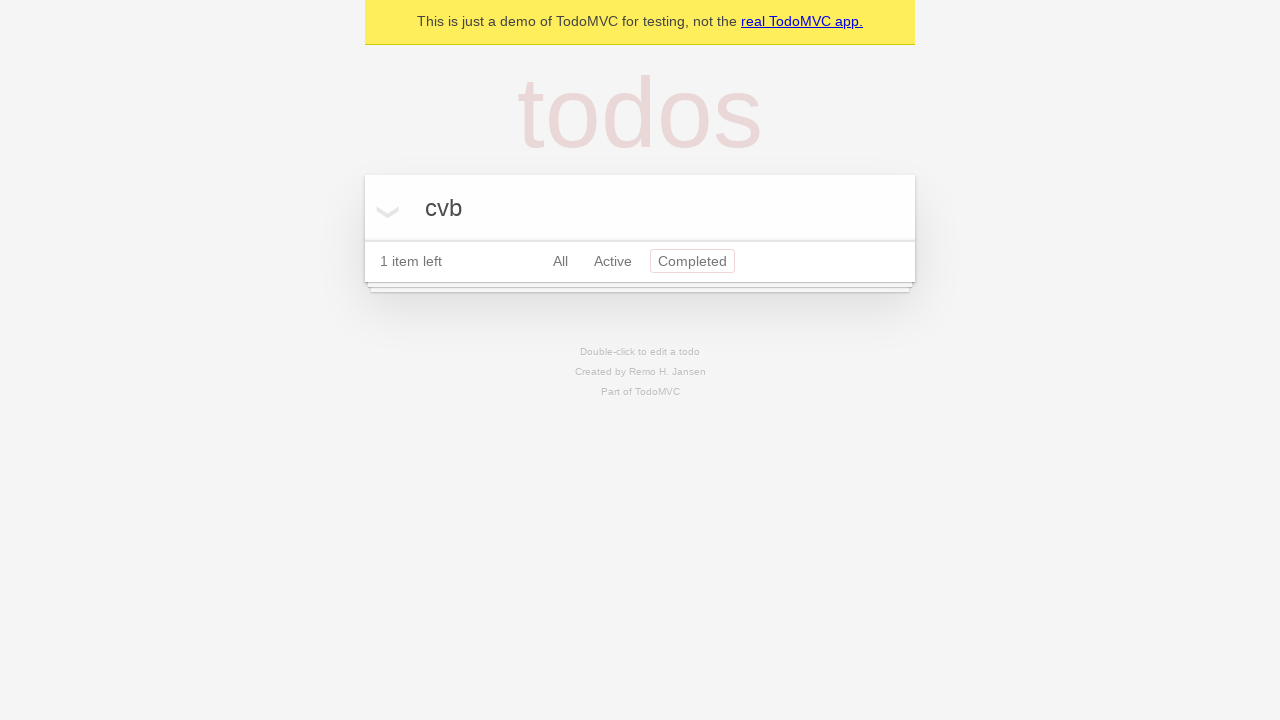

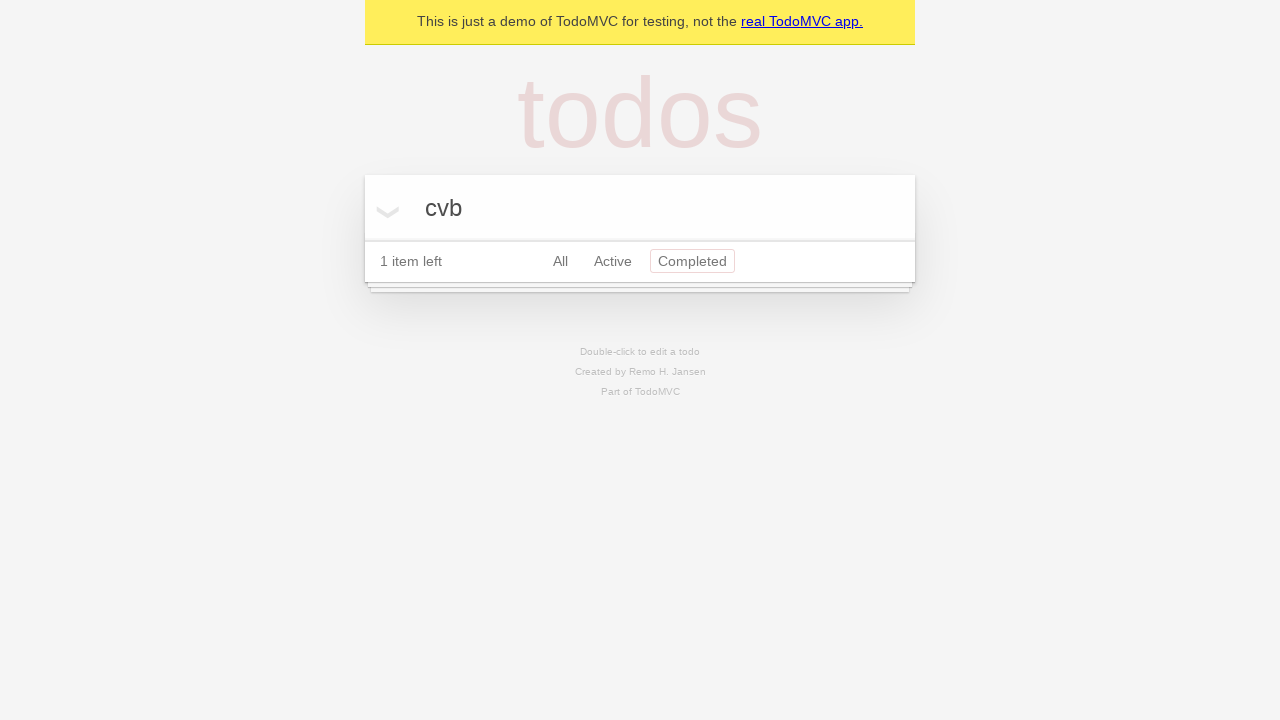